Tests checkbox functionality by clicking a checkbox, verifying it's selected, then clicking again to uncheck it and verifying it's deselected, and counting the total number of checkboxes on the page.

Starting URL: https://rahulshettyacademy.com/AutomationPractice/

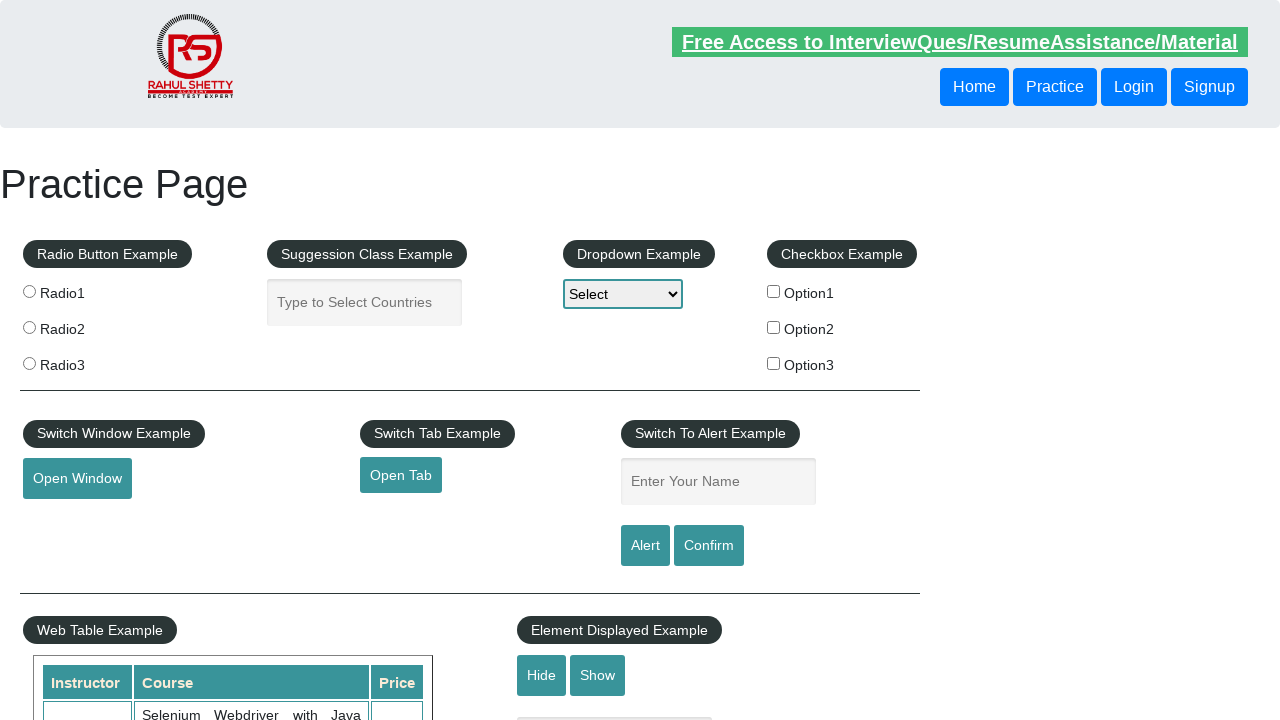

Clicked checkbox option 1 to select it at (774, 291) on #checkBoxOption1
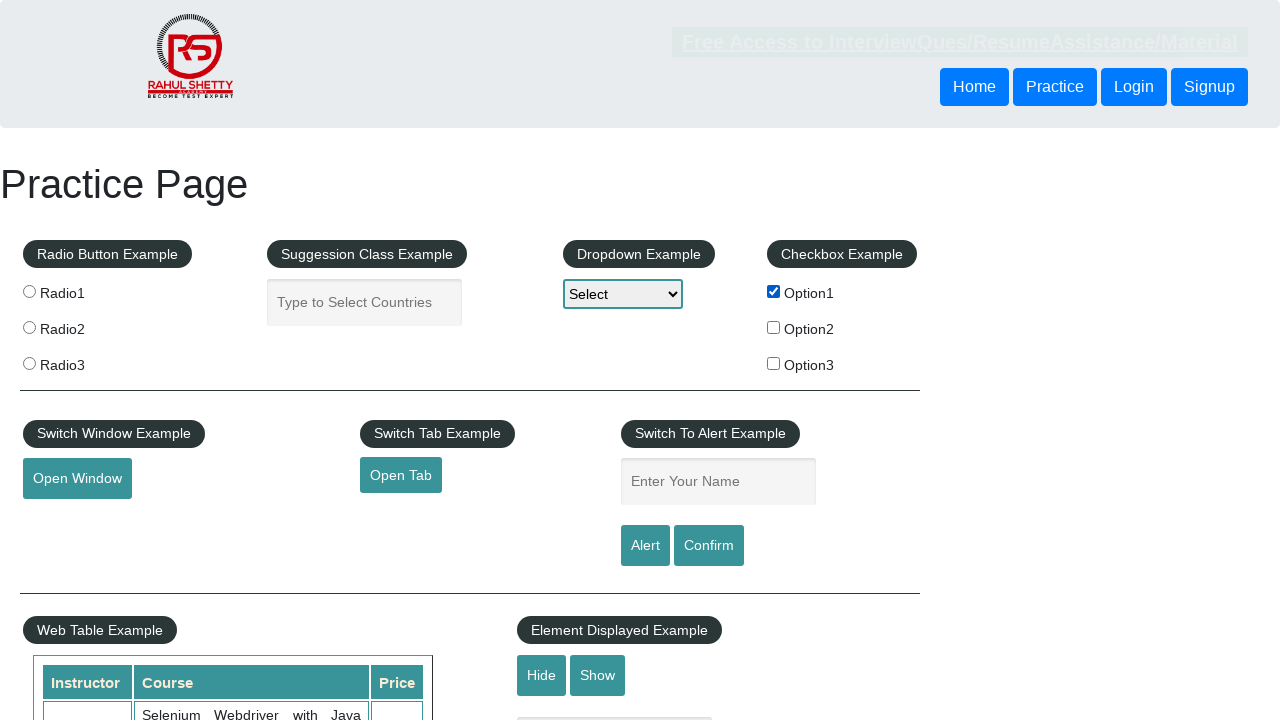

Verified checkbox option 1 is selected
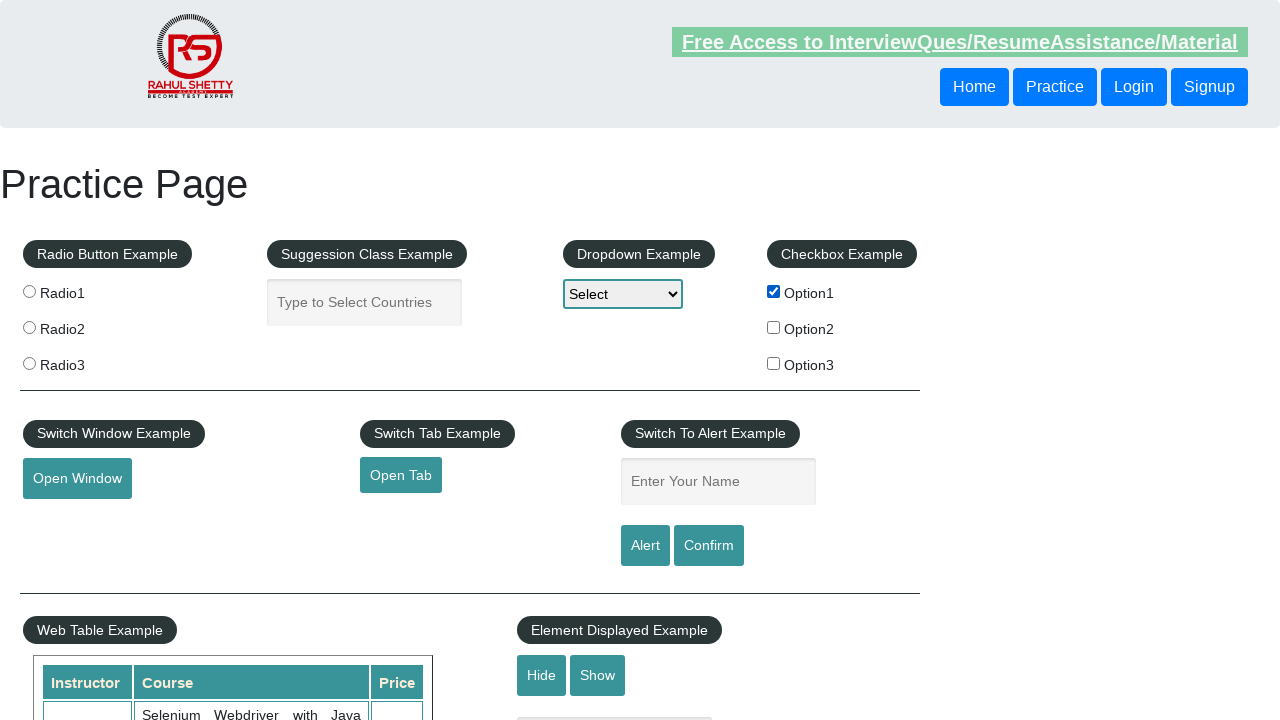

Clicked checkbox option 1 again to deselect it at (774, 291) on #checkBoxOption1
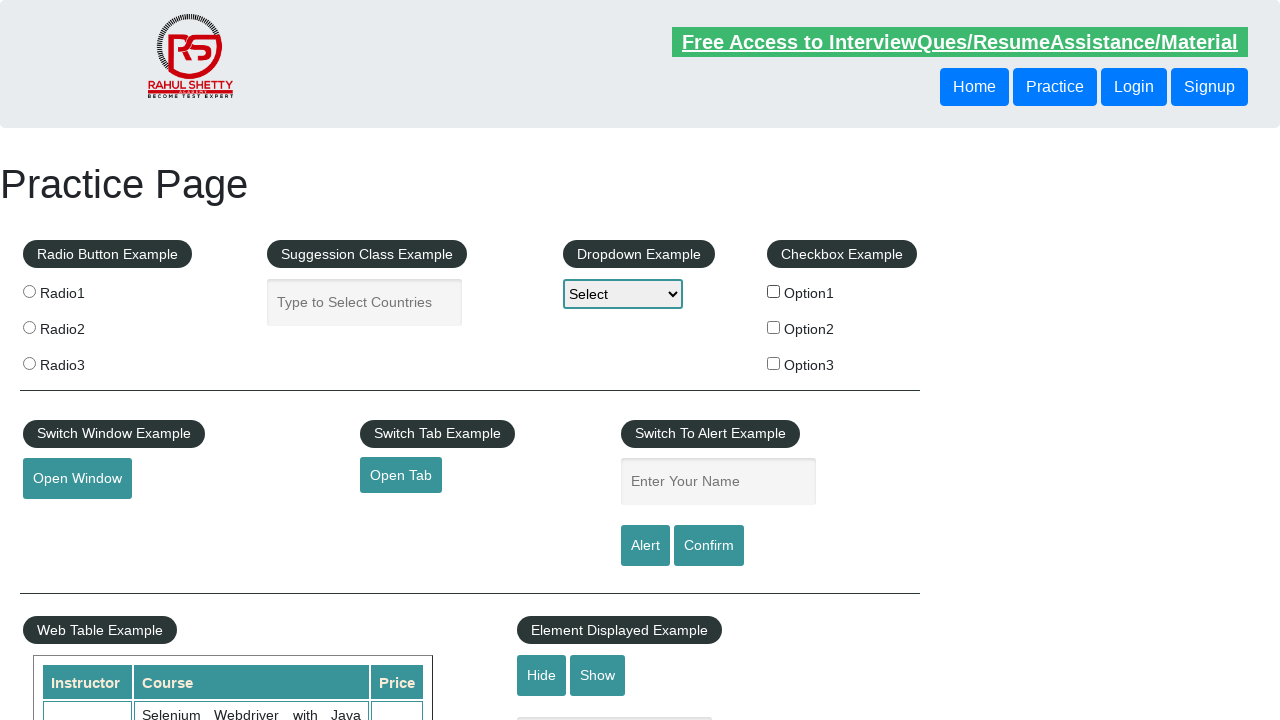

Verified checkbox option 1 is deselected
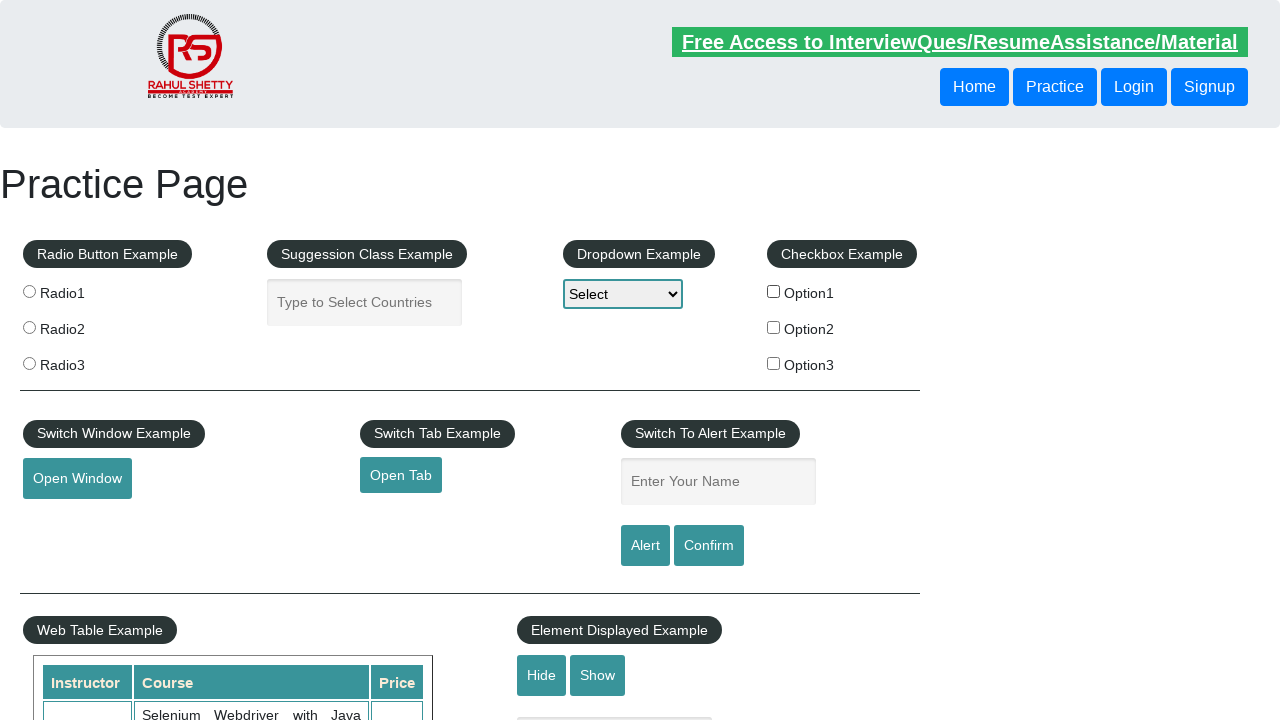

Counted total checkboxes on page: 3
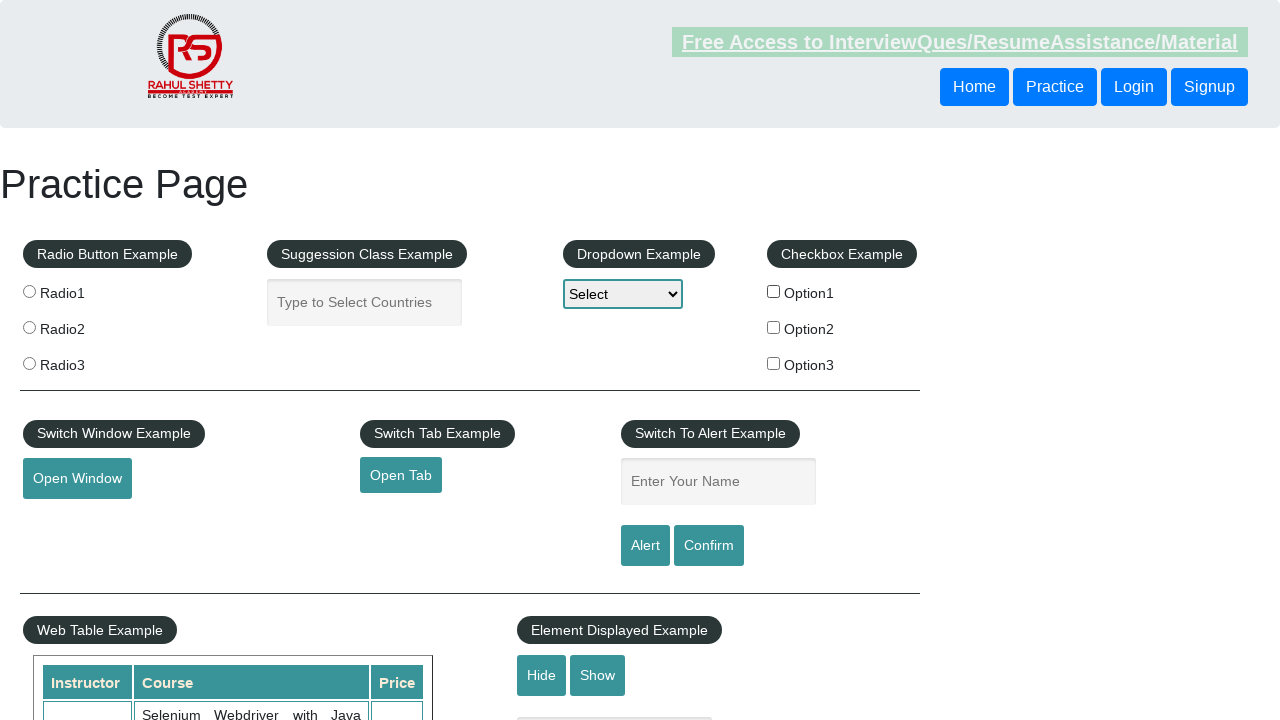

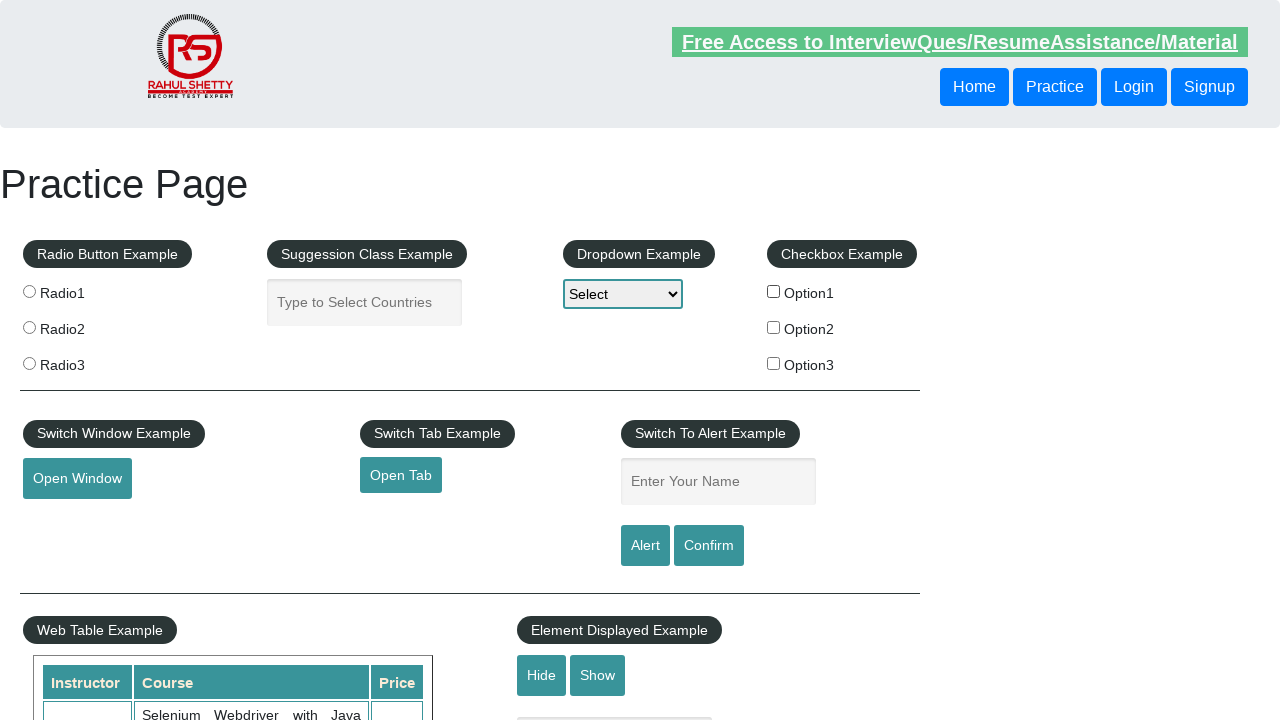